Tests checkbox interaction on W3Schools TryIt editor by clicking the Run button, selecting checkboxes, and submitting the form

Starting URL: https://www.w3schools.com/tags/tryit.asp?filename=tryhtml5_input_type_checkbox

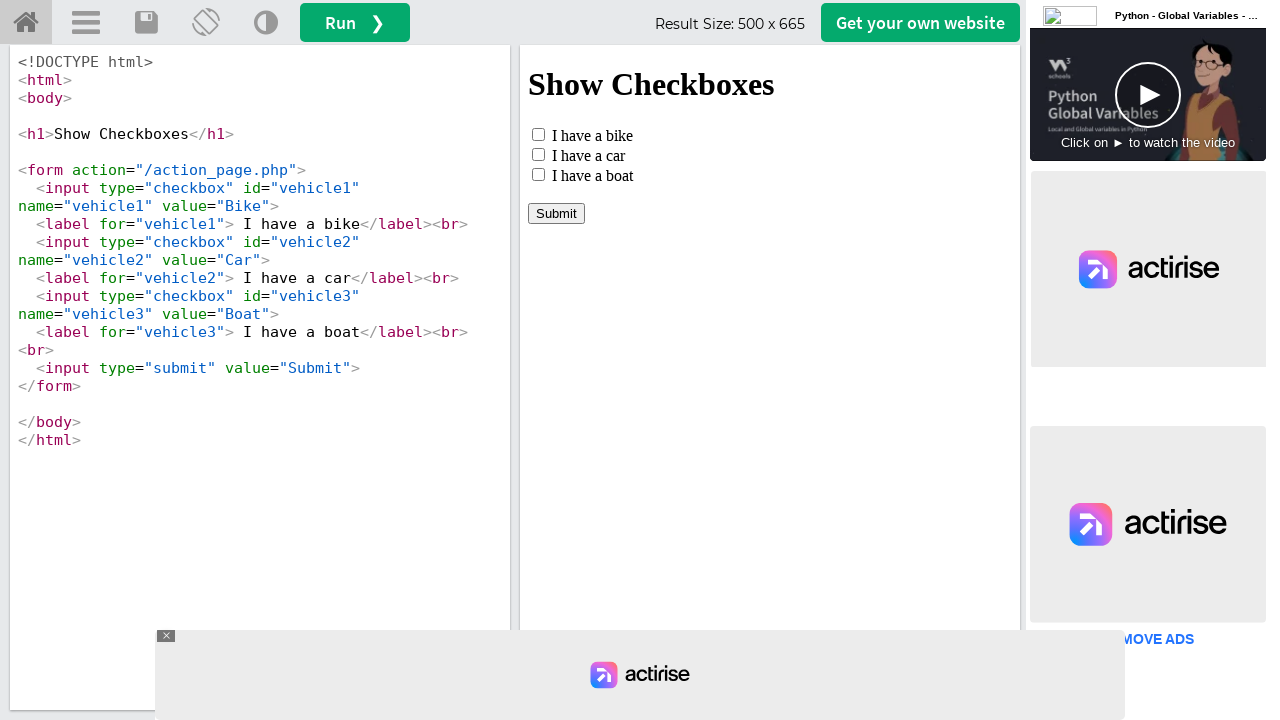

Clicked the Run button to execute the code in the editor at (355, 22) on xpath=//button[contains(@id,'runbtn')]
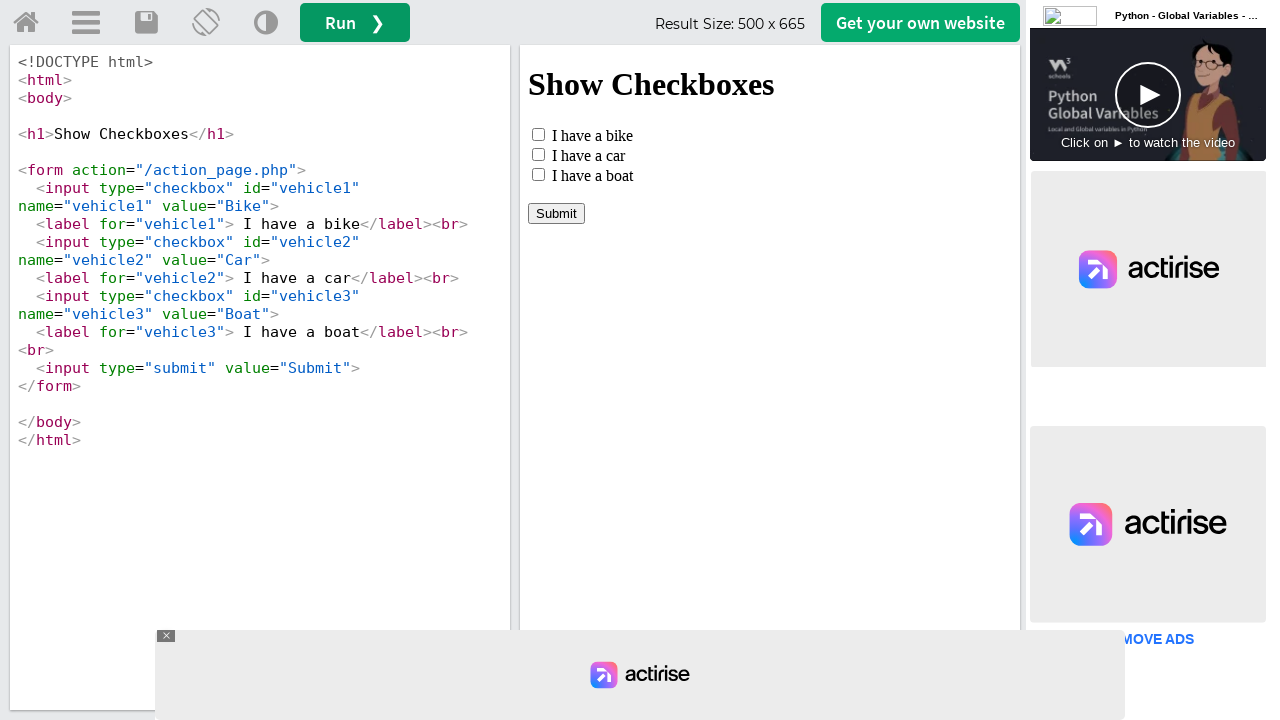

Selected the first checkbox (vehicle1) in the iframe at (538, 134) on #iframeResult >> internal:control=enter-frame >> #vehicle1
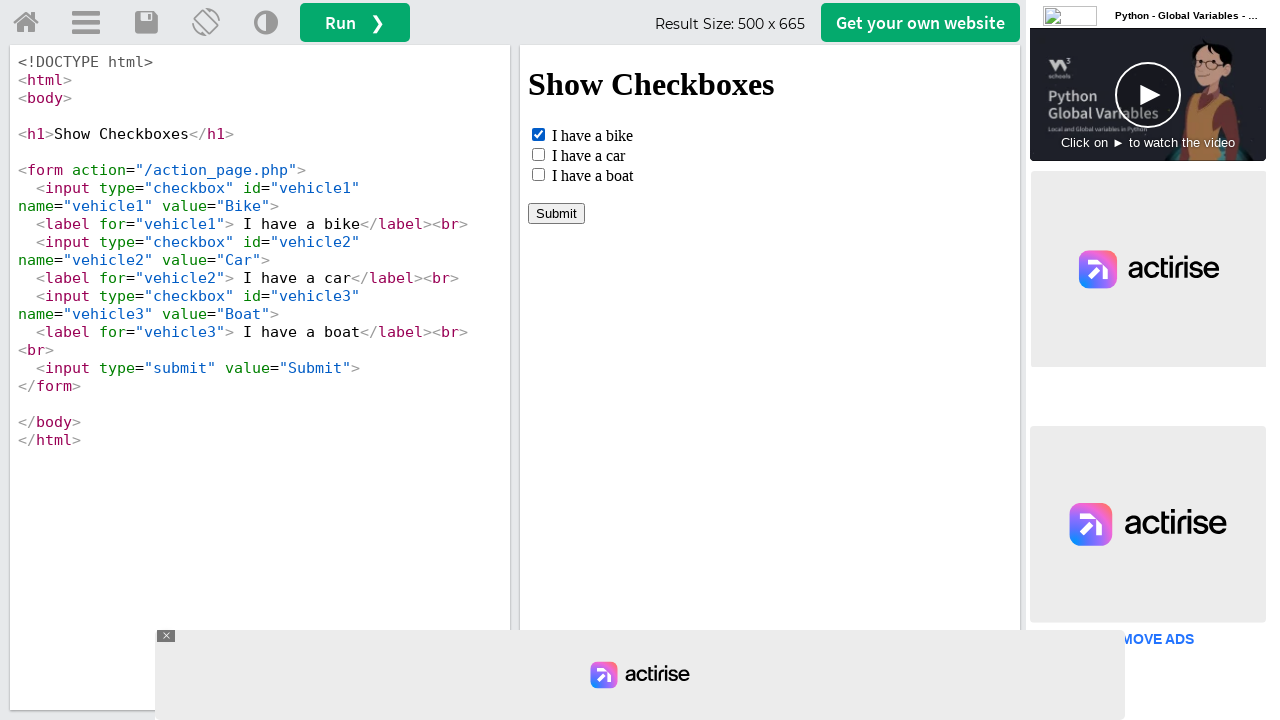

Selected the third checkbox (vehicle3) in the iframe at (538, 174) on #iframeResult >> internal:control=enter-frame >> #vehicle3
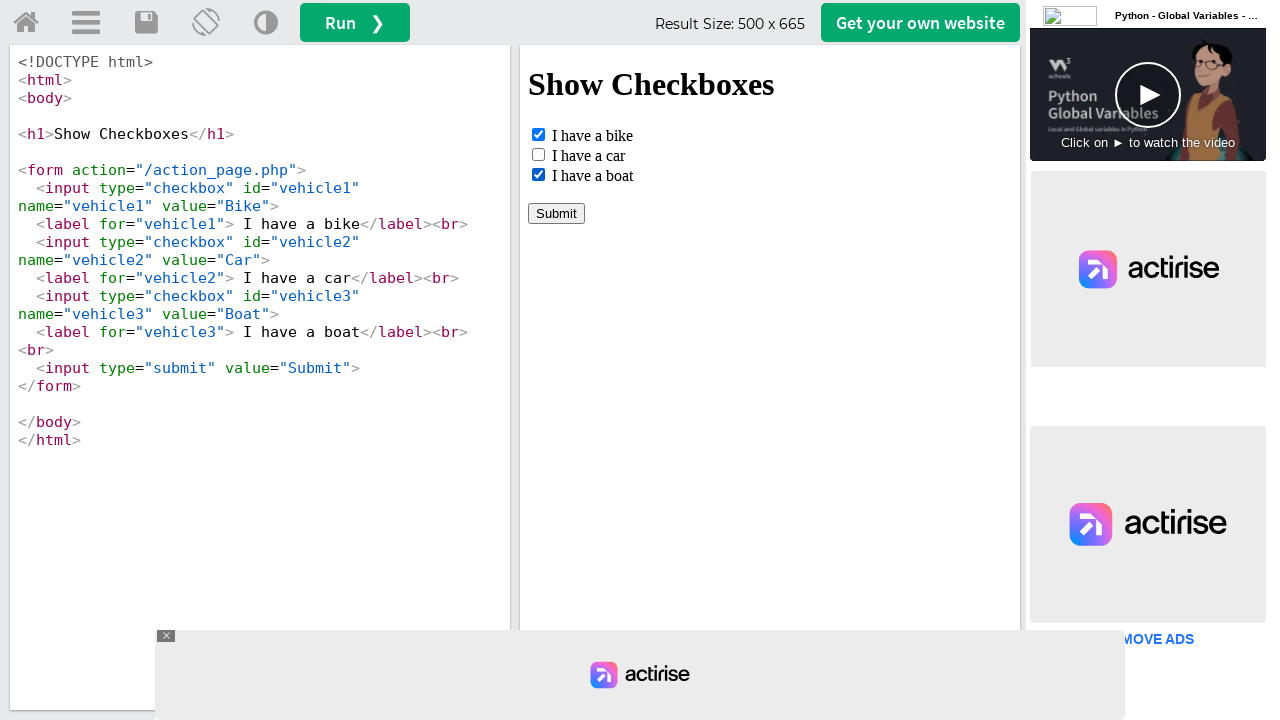

Clicked the submit button to submit the form at (556, 213) on #iframeResult >> internal:control=enter-frame >> input[type='submit']
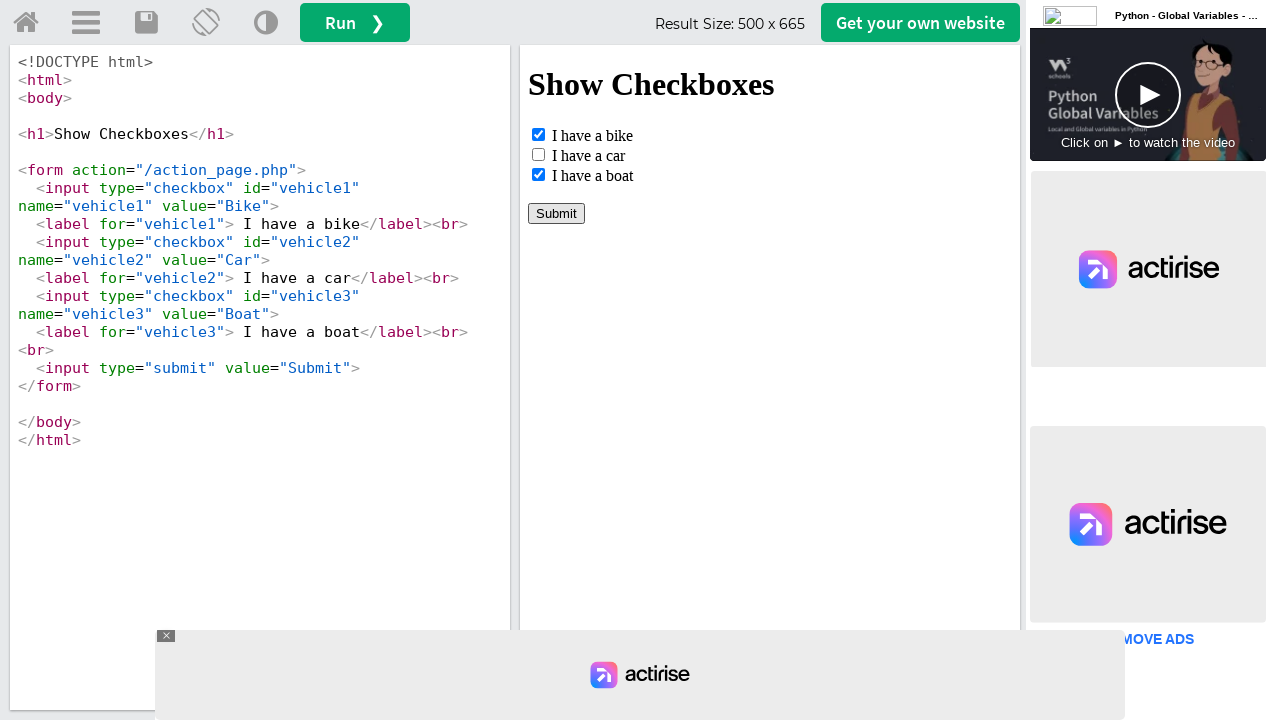

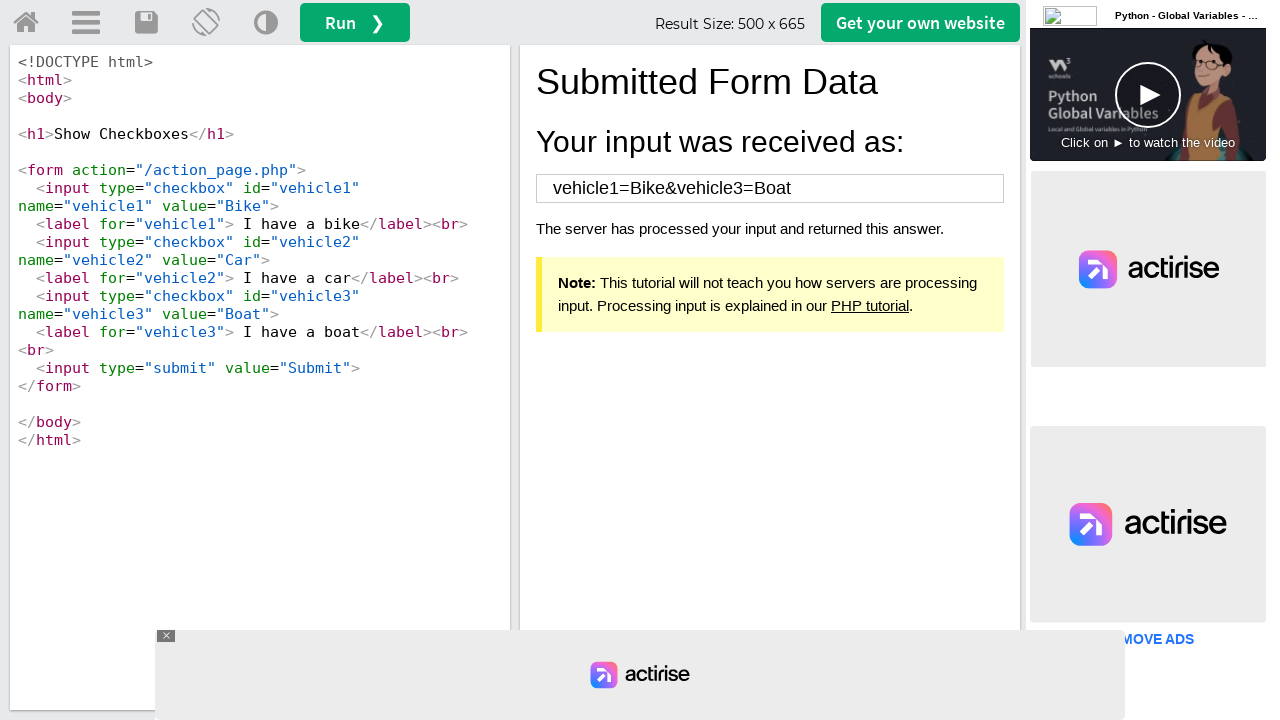